Tests the registration form validation by filling in user details with a password that doesn't meet policy requirements, then verifies the appropriate error message is displayed.

Starting URL: https://buggy.justtestit.org/register

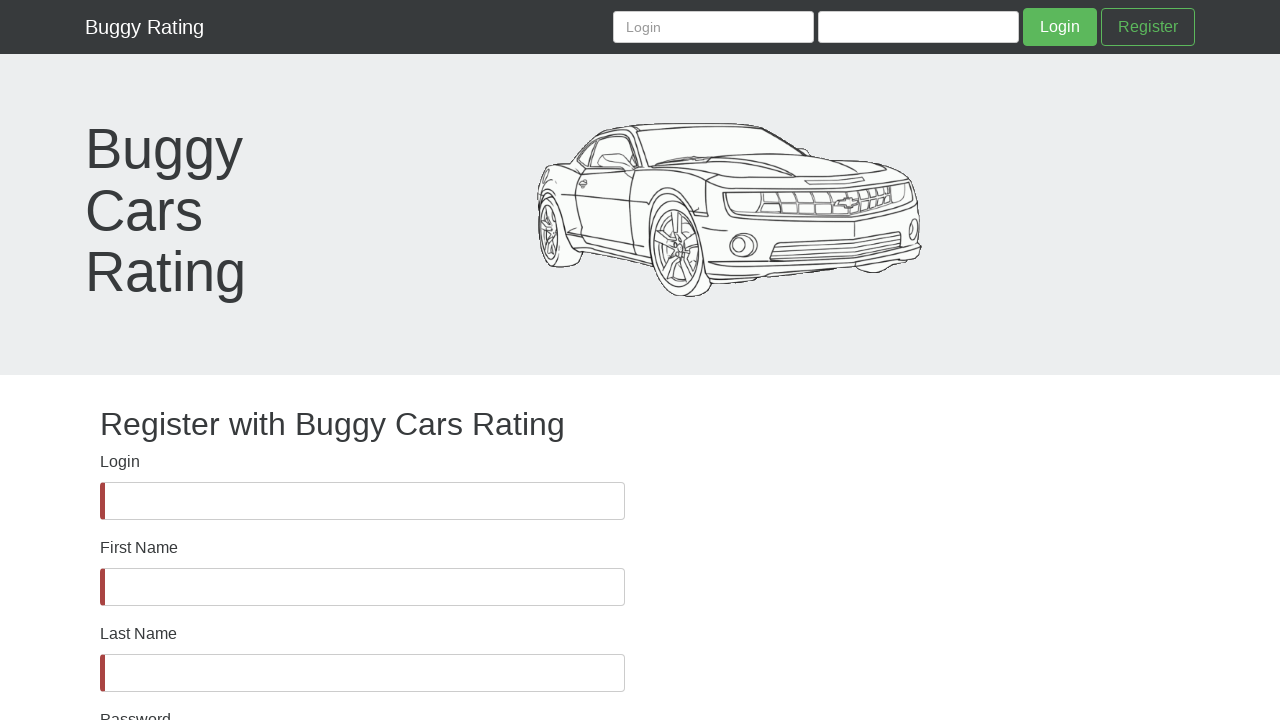

Clicked Login field at (362, 501) on internal:label="Login"i
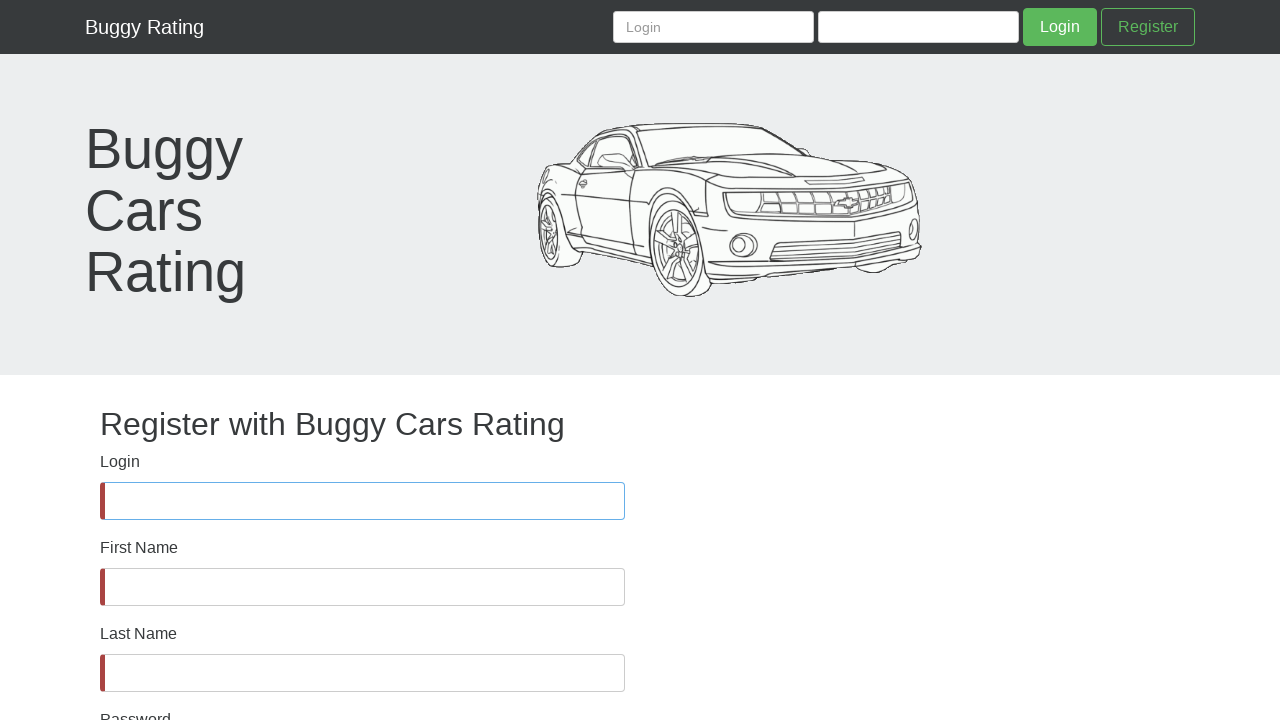

Filled Login field with 'testuser847' on internal:label="Login"i
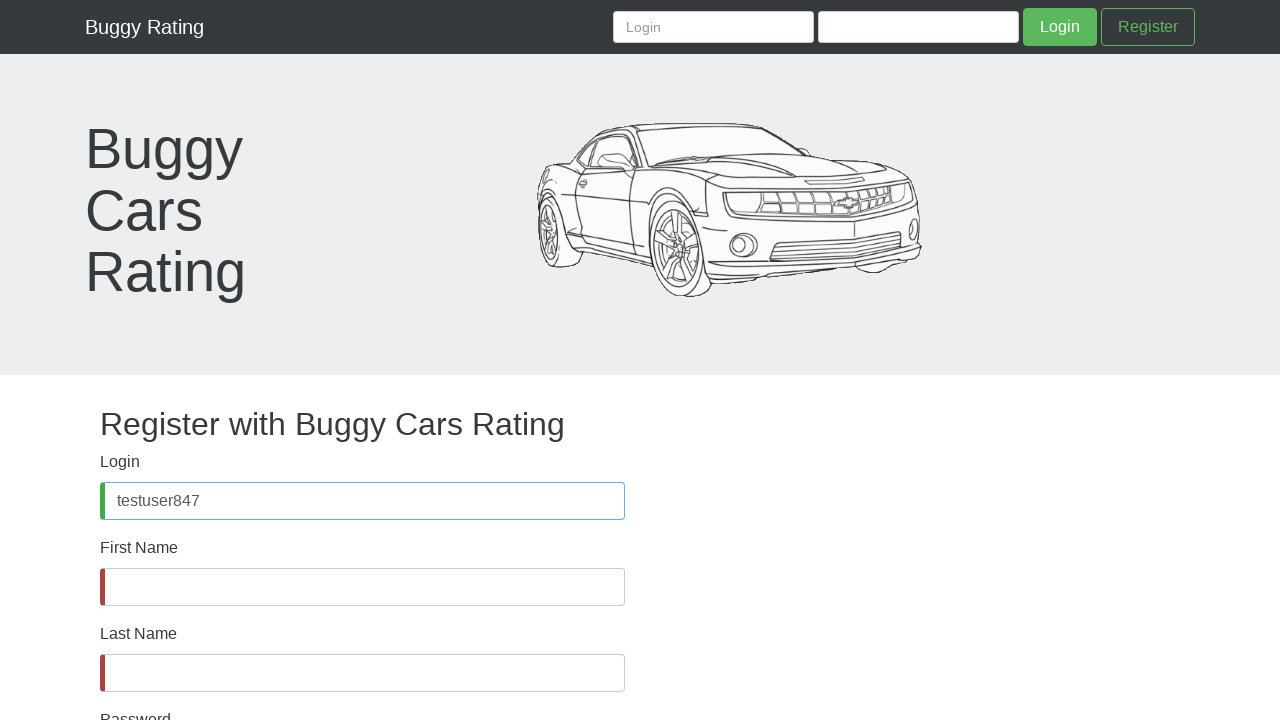

Clicked First Name field at (362, 587) on internal:label="First Name"i
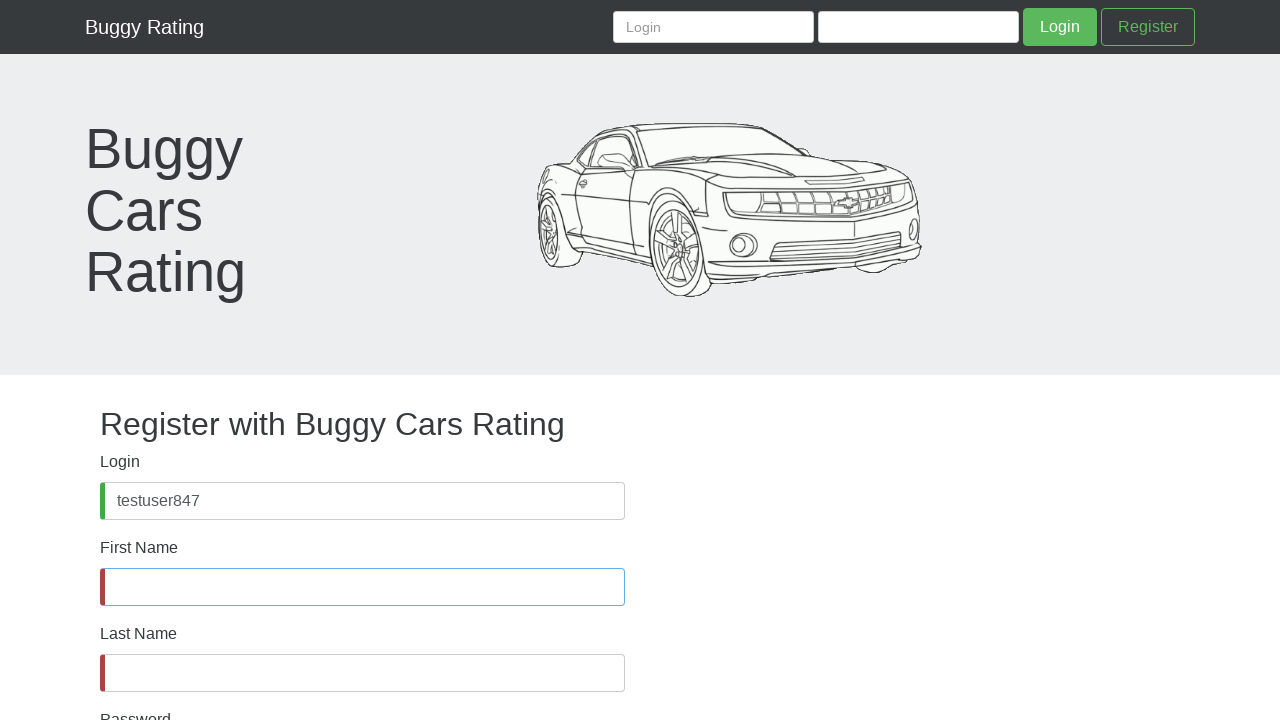

Filled First Name field with 'John' on internal:label="First Name"i
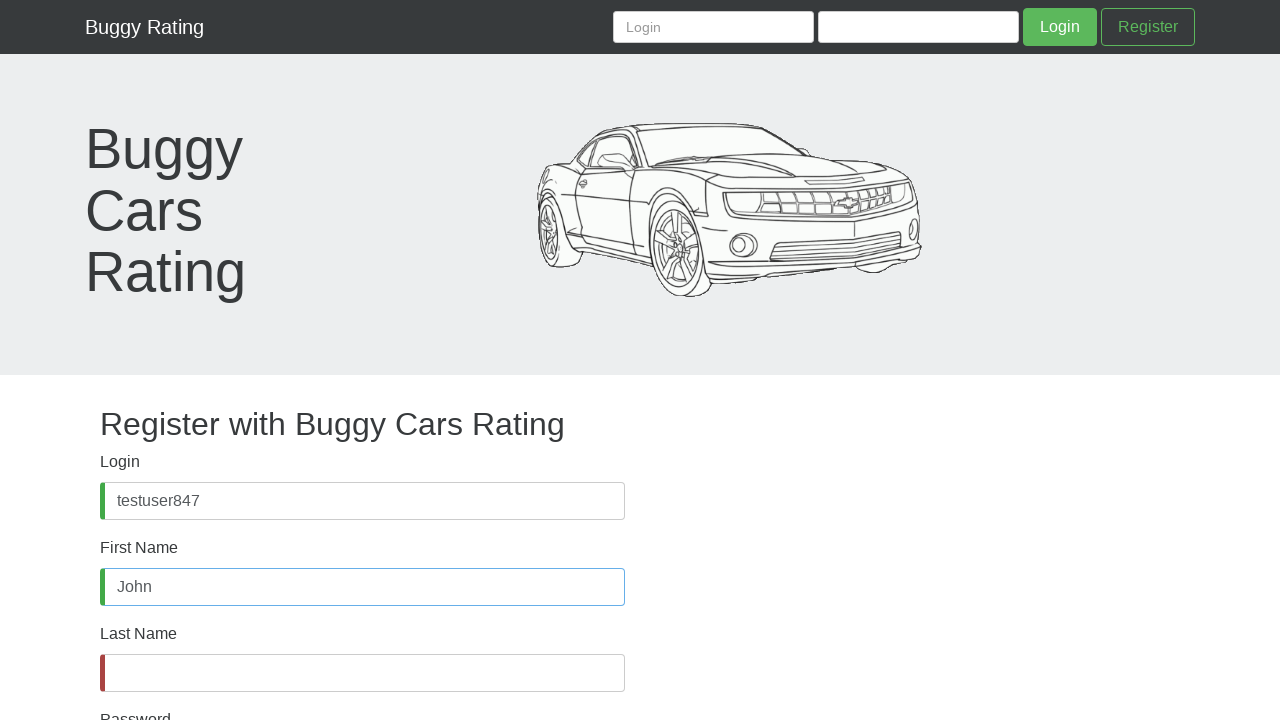

Clicked Last Name field at (362, 673) on internal:label="Last Name"i
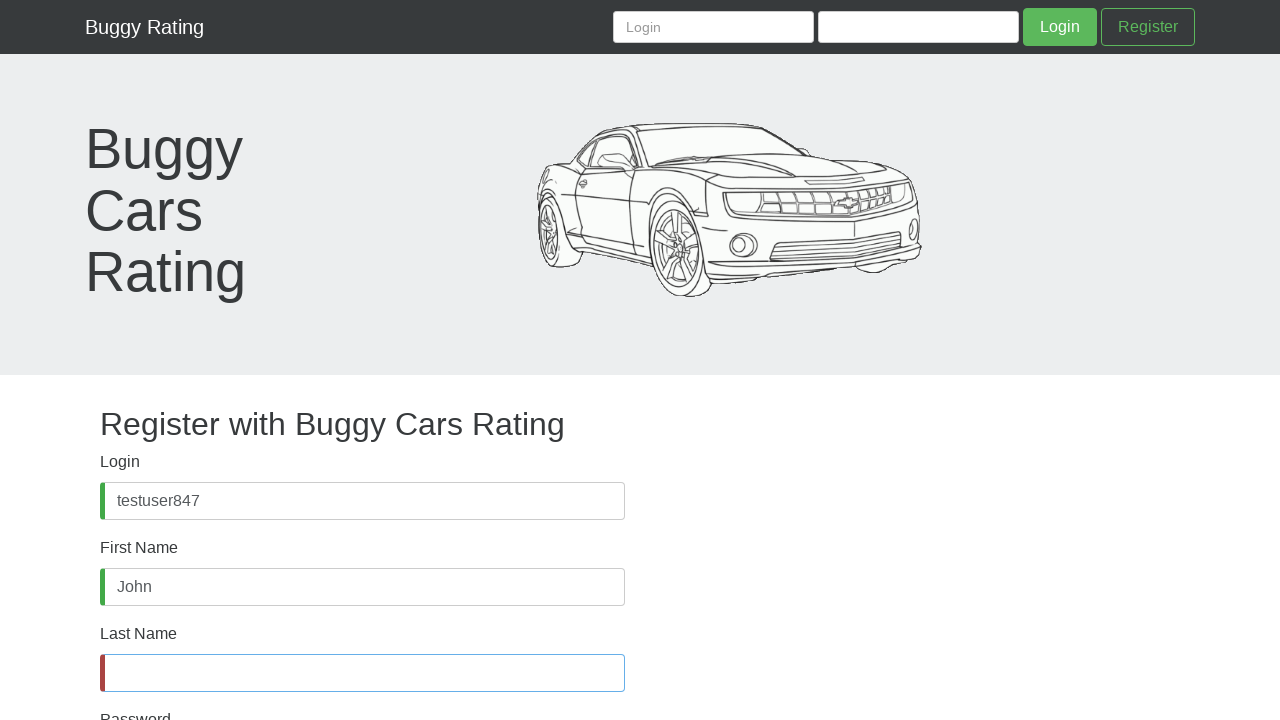

Filled Last Name field with 'Smith' on internal:label="Last Name"i
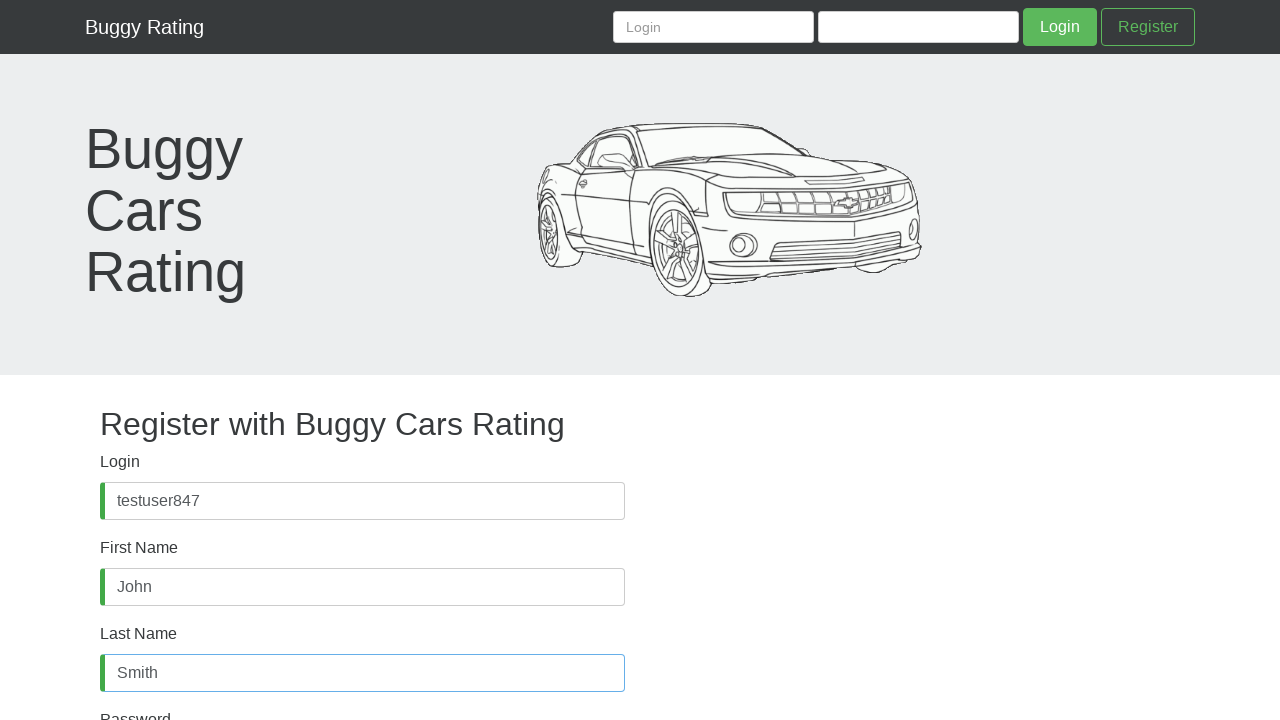

Clicked Password field at (362, 488) on internal:label="Password"s
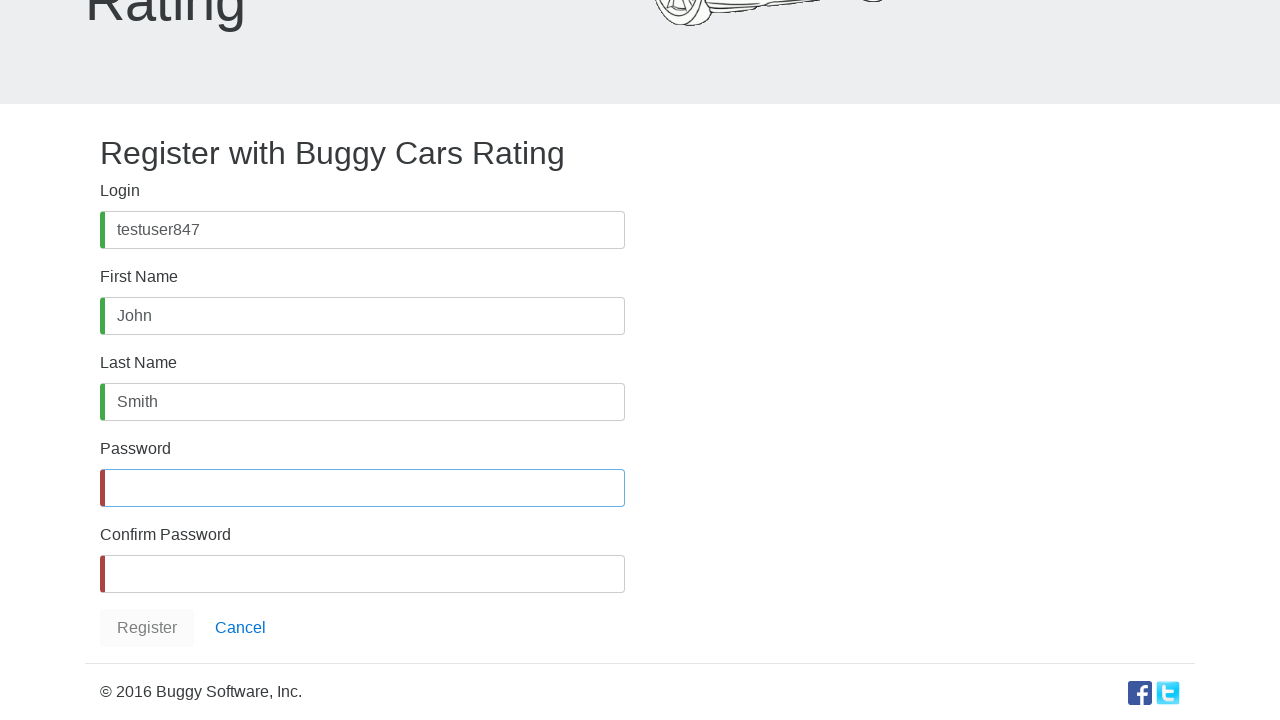

Filled Password field with 'Abc123*' (intentionally short to trigger validation error) on internal:label="Password"s
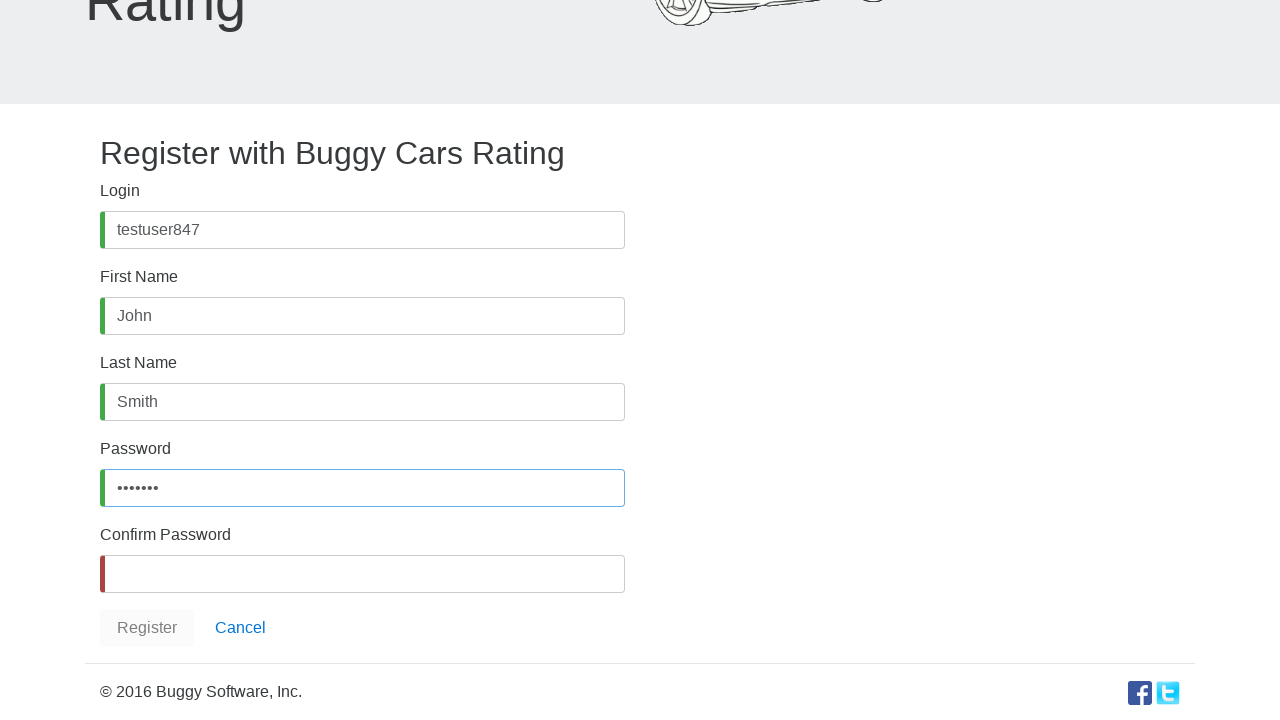

Clicked Confirm Password field at (362, 574) on internal:label="Confirm Password"i
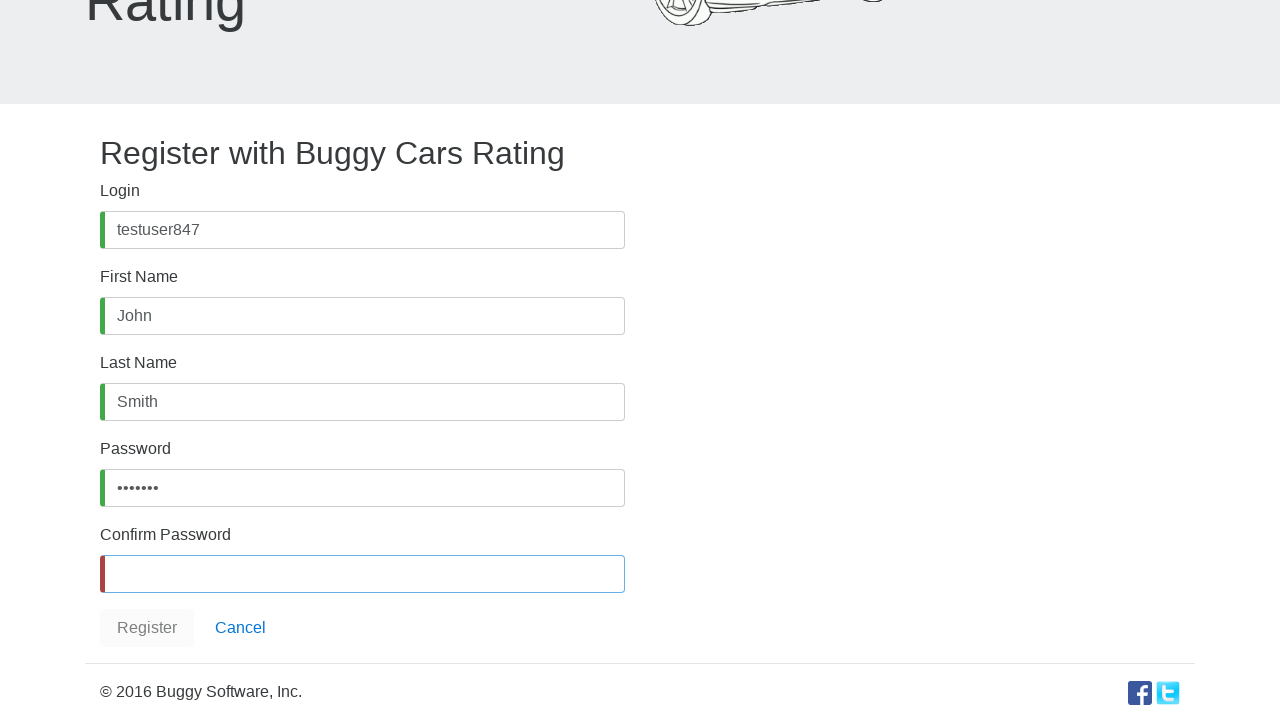

Filled Confirm Password field with 'Abc123*' on internal:label="Confirm Password"i
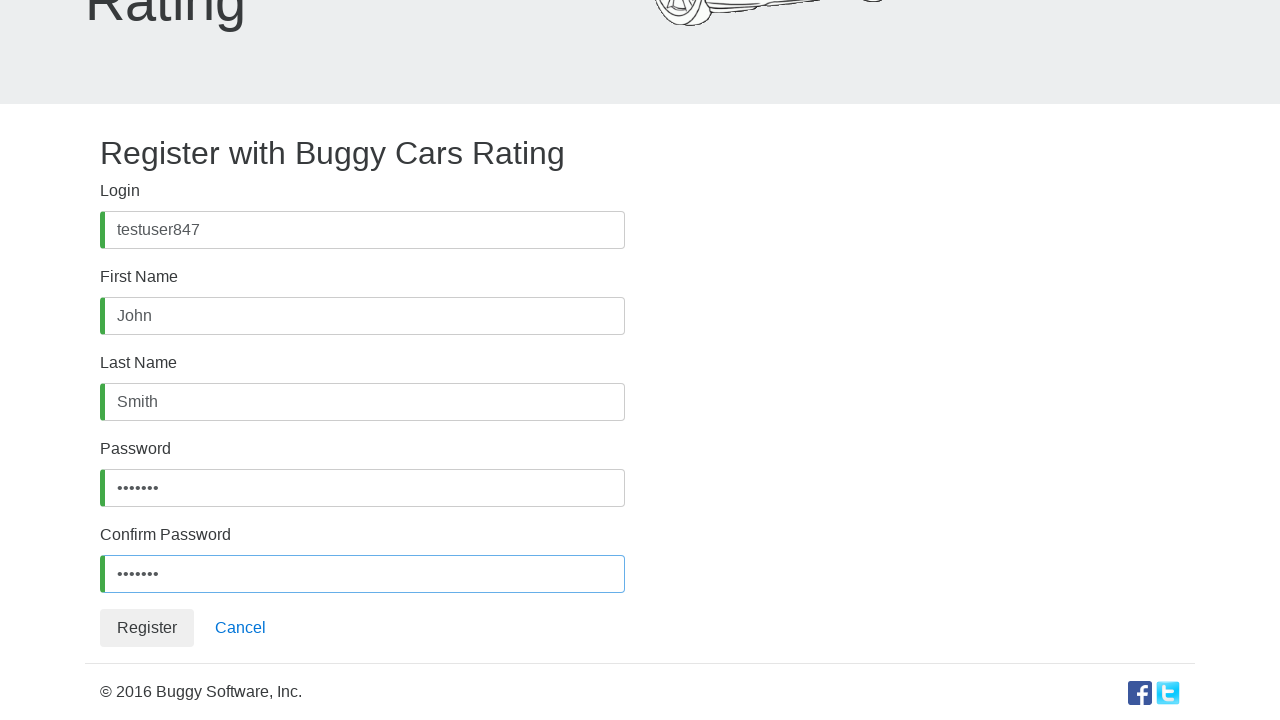

Clicked Register button at (147, 628) on internal:role=button[name="Register"i]
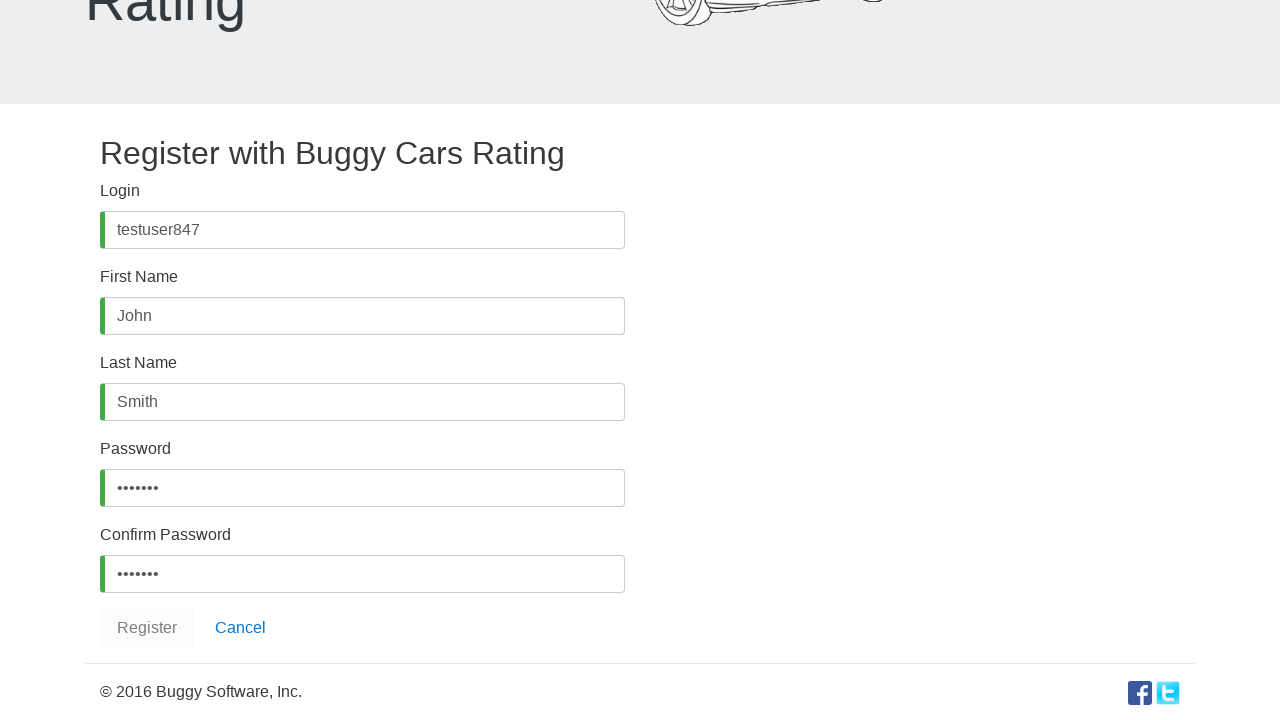

Clicked on password policy error message to verify it appeared at (362, 680) on internal:text="InvalidPasswordException: Password did not conform with policy: P
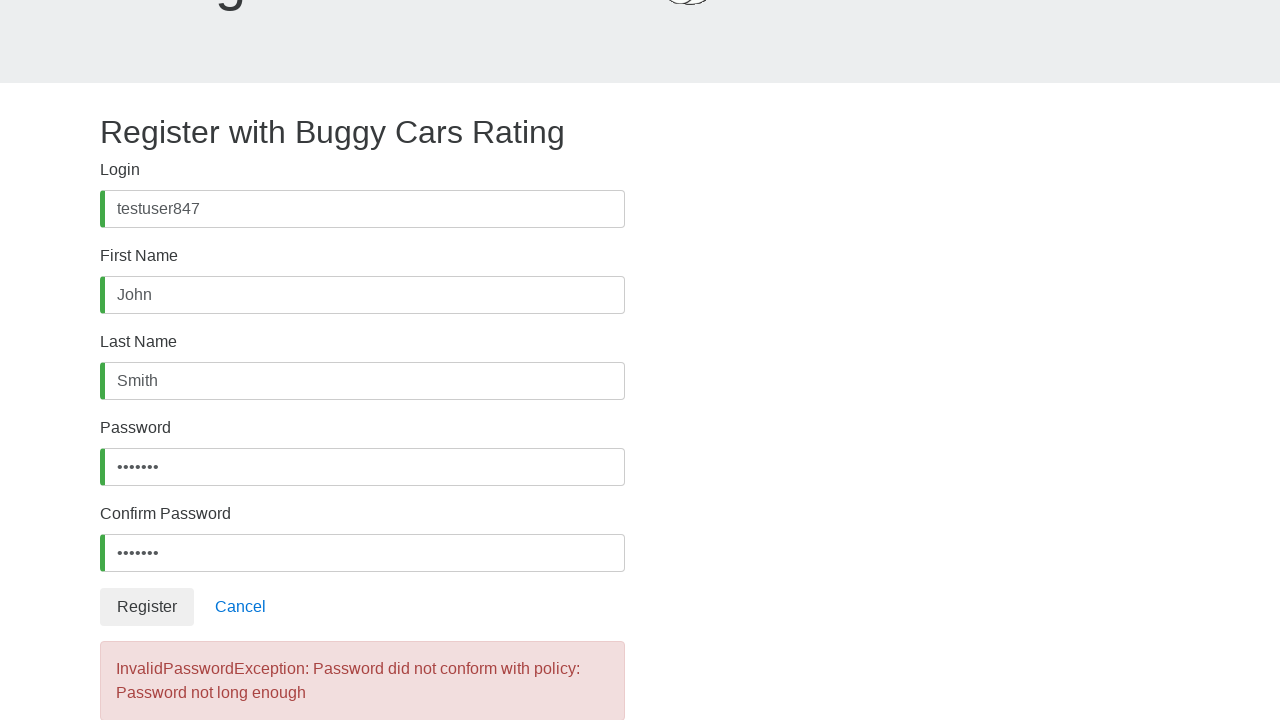

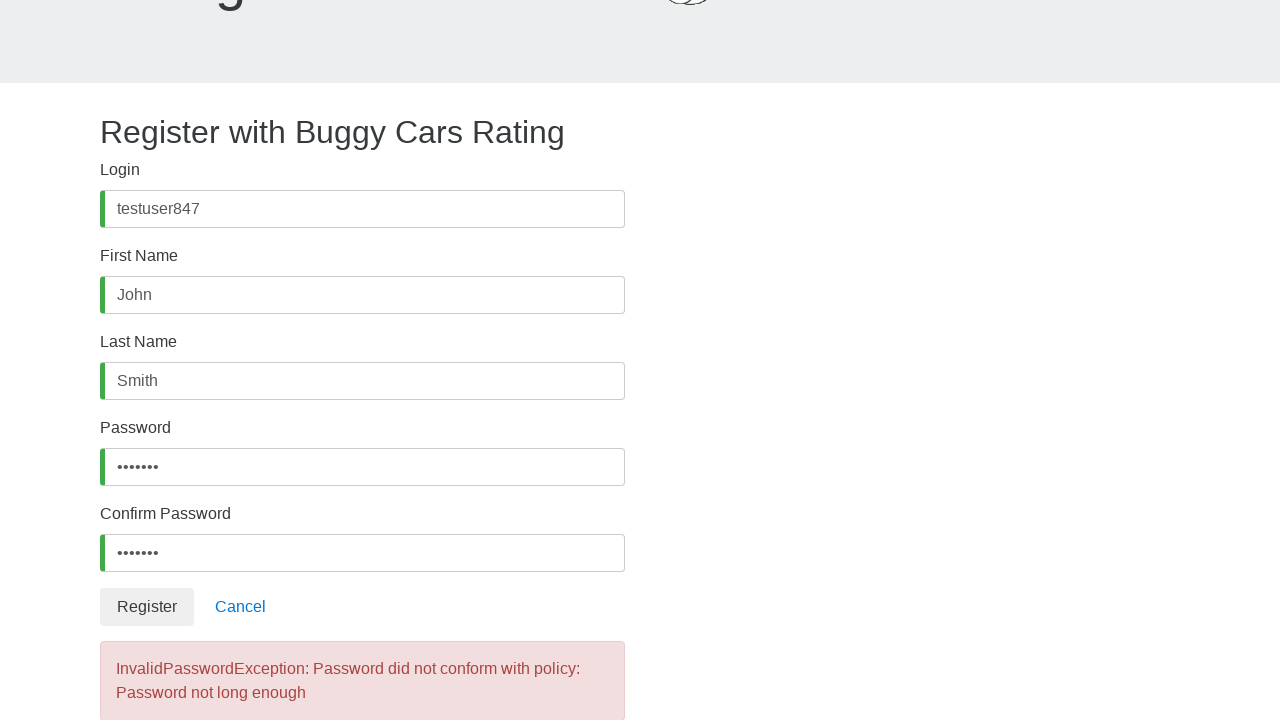